Tests clearing the complete state of all items by checking then unchecking the toggle-all checkbox

Starting URL: https://demo.playwright.dev/todomvc

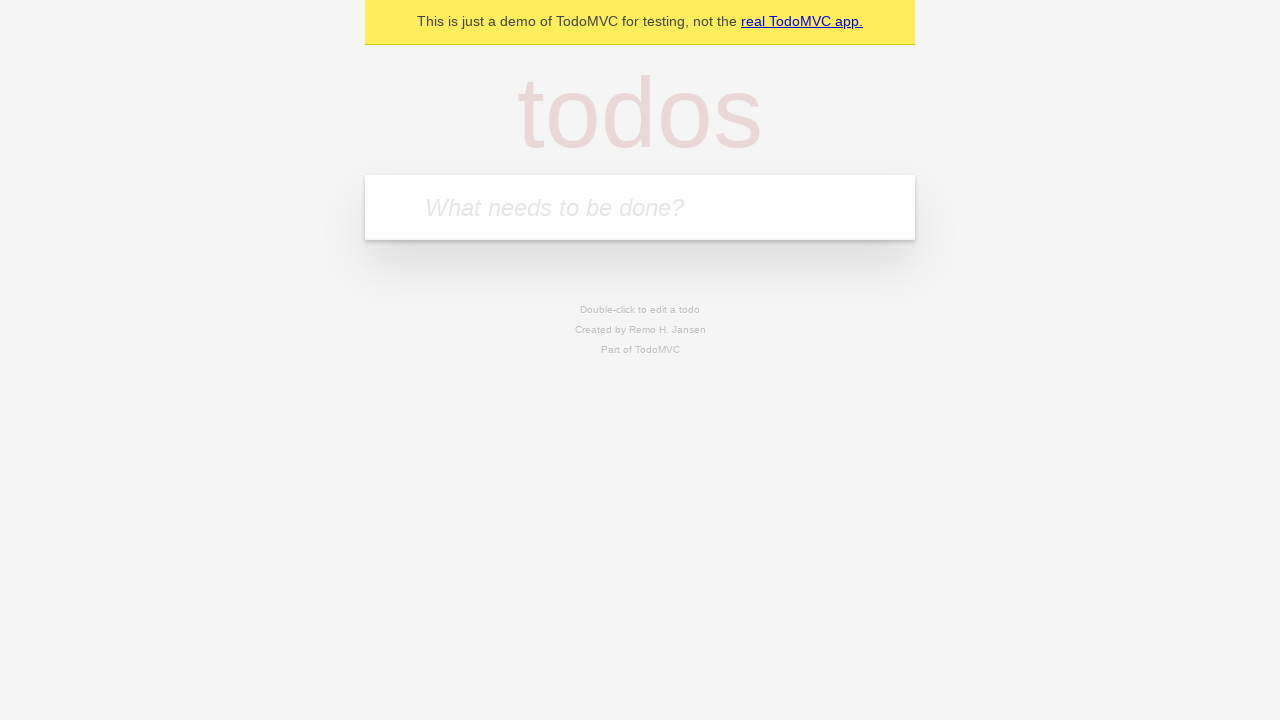

Filled input field with first todo item 'buy some cheese' on internal:attr=[placeholder="What needs to be done?"i]
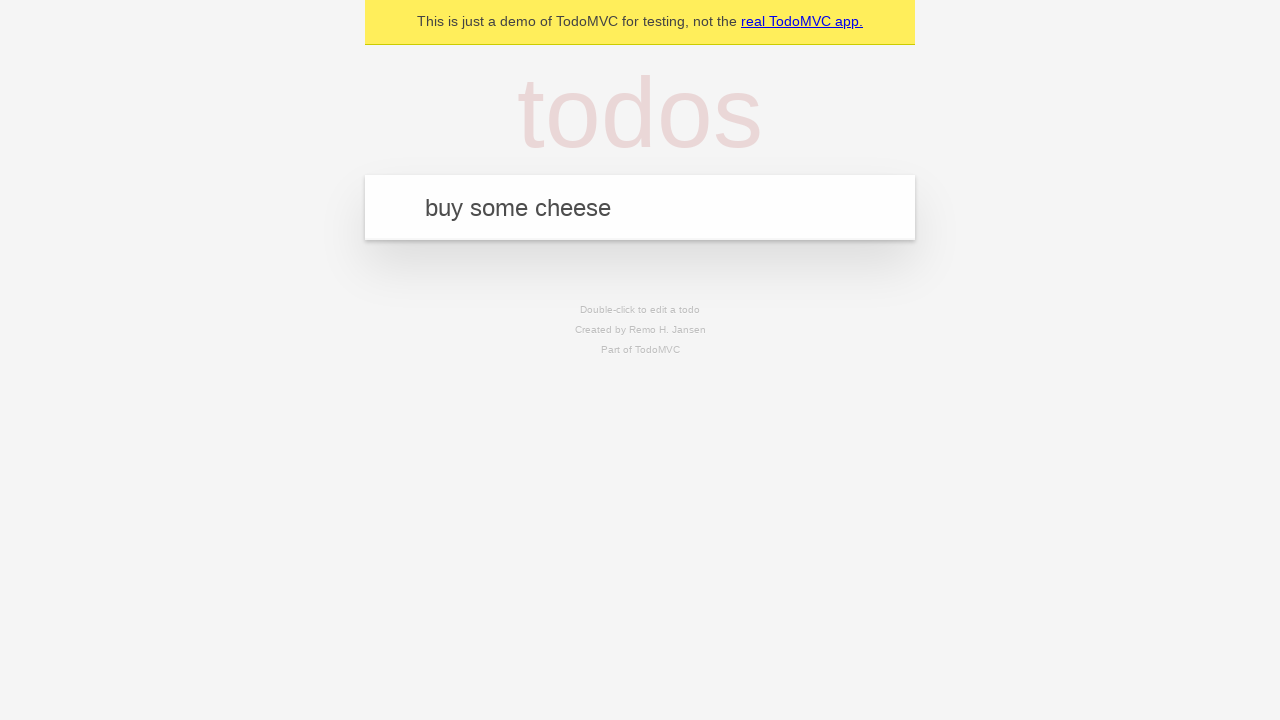

Pressed Enter to add first todo item on internal:attr=[placeholder="What needs to be done?"i]
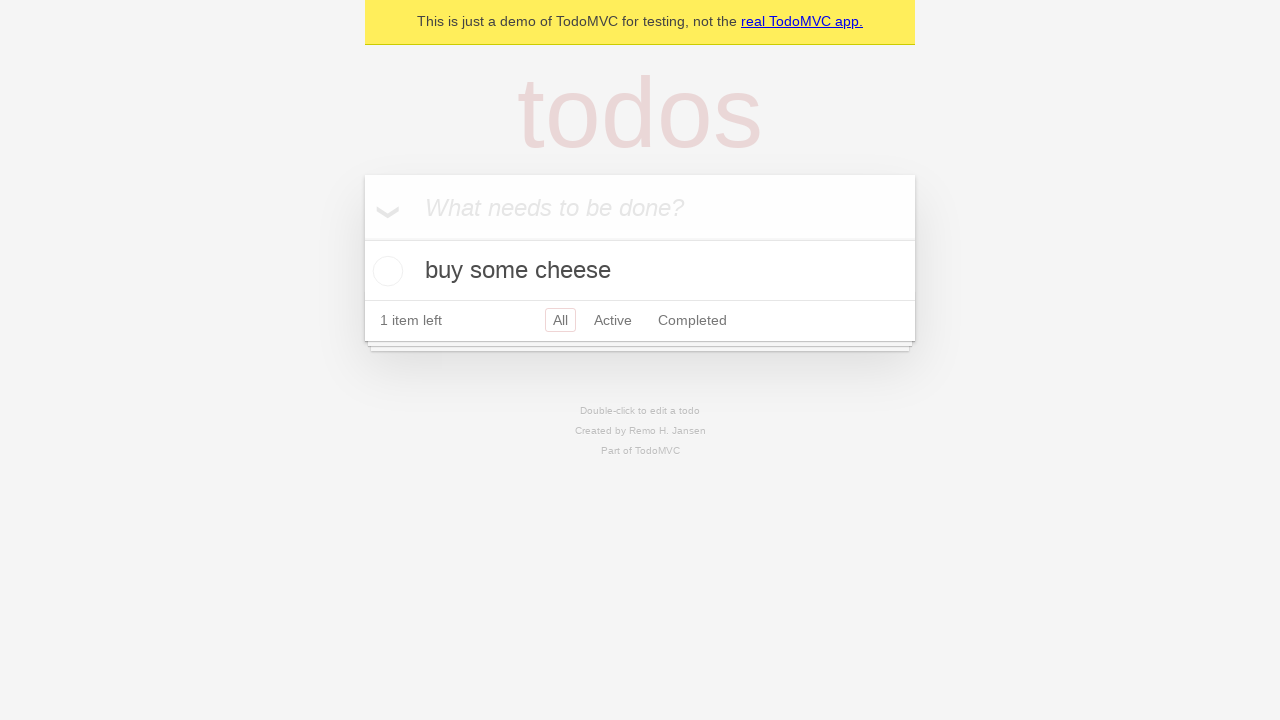

Filled input field with second todo item 'feed the cat' on internal:attr=[placeholder="What needs to be done?"i]
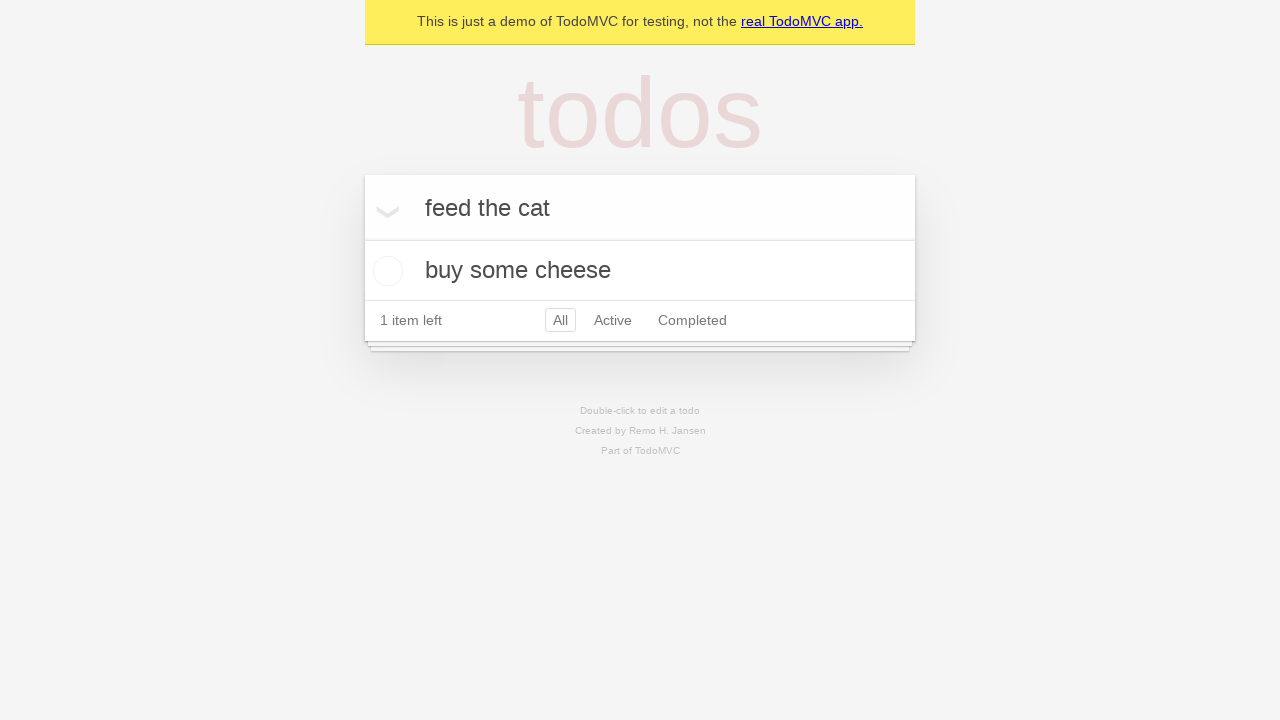

Pressed Enter to add second todo item on internal:attr=[placeholder="What needs to be done?"i]
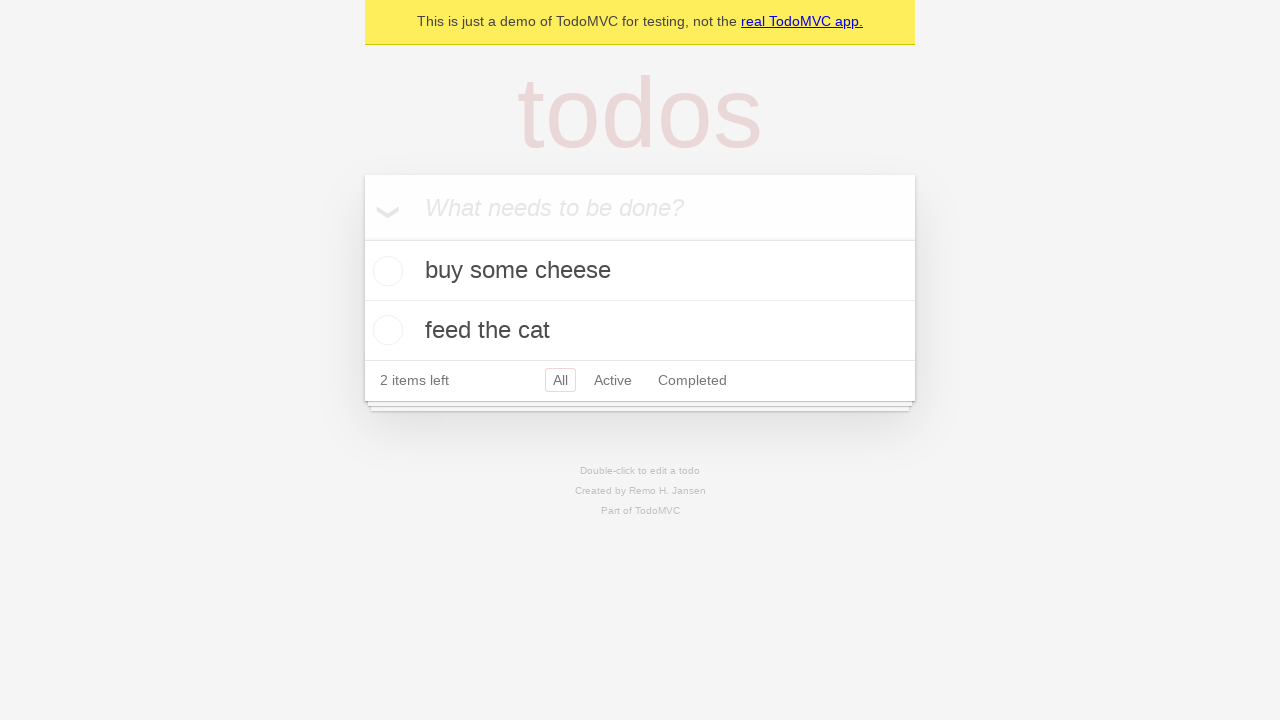

Filled input field with third todo item 'book a doctors appointment' on internal:attr=[placeholder="What needs to be done?"i]
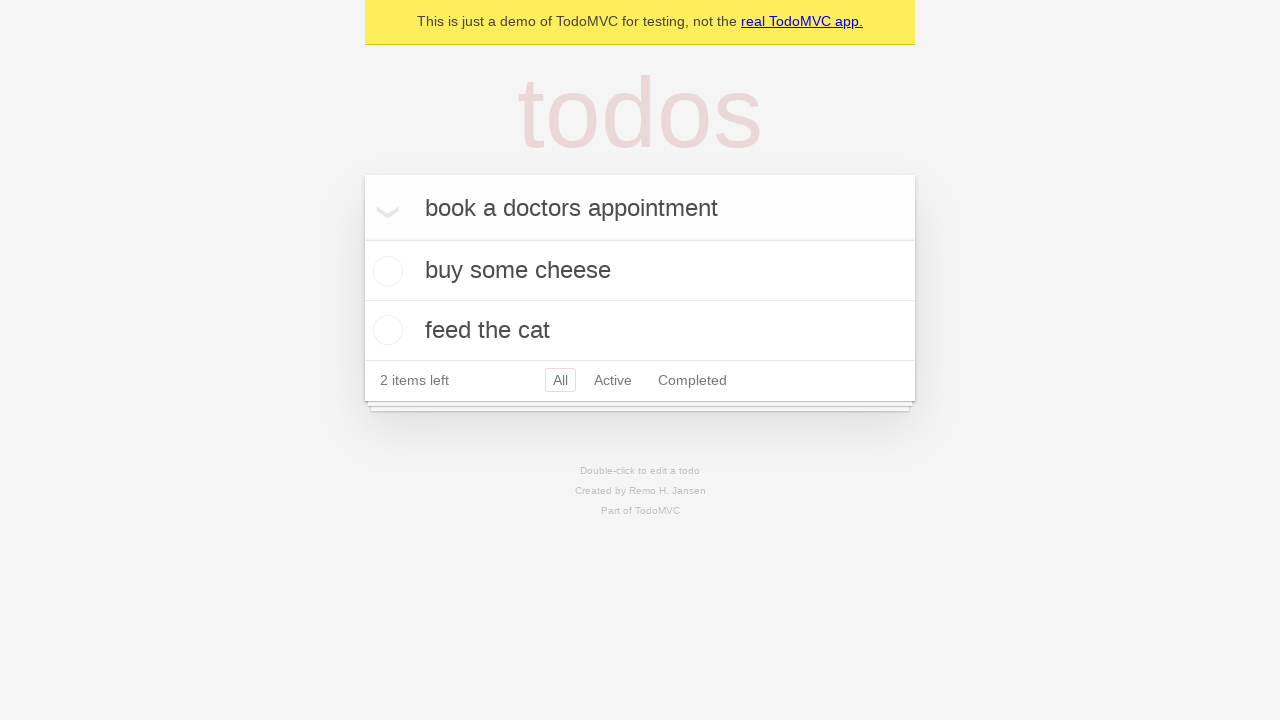

Pressed Enter to add third todo item on internal:attr=[placeholder="What needs to be done?"i]
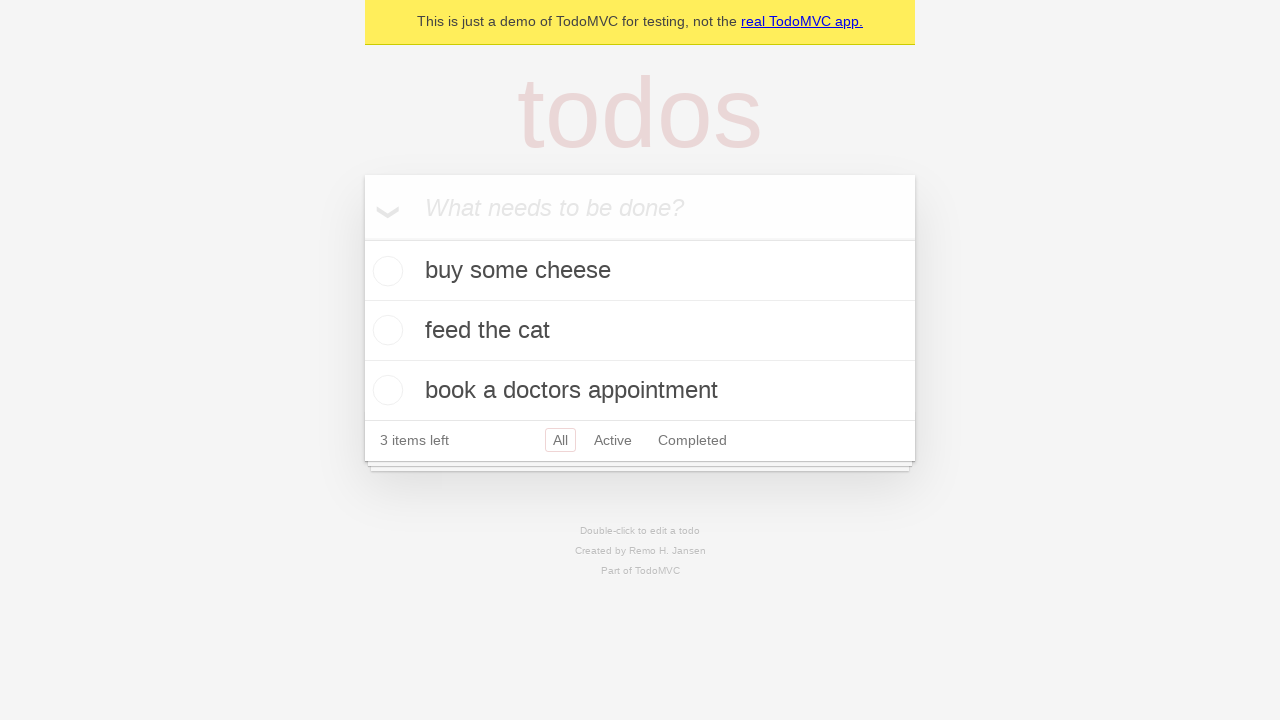

Clicked toggle-all checkbox to mark all items as complete at (362, 238) on internal:label="Mark all as complete"i
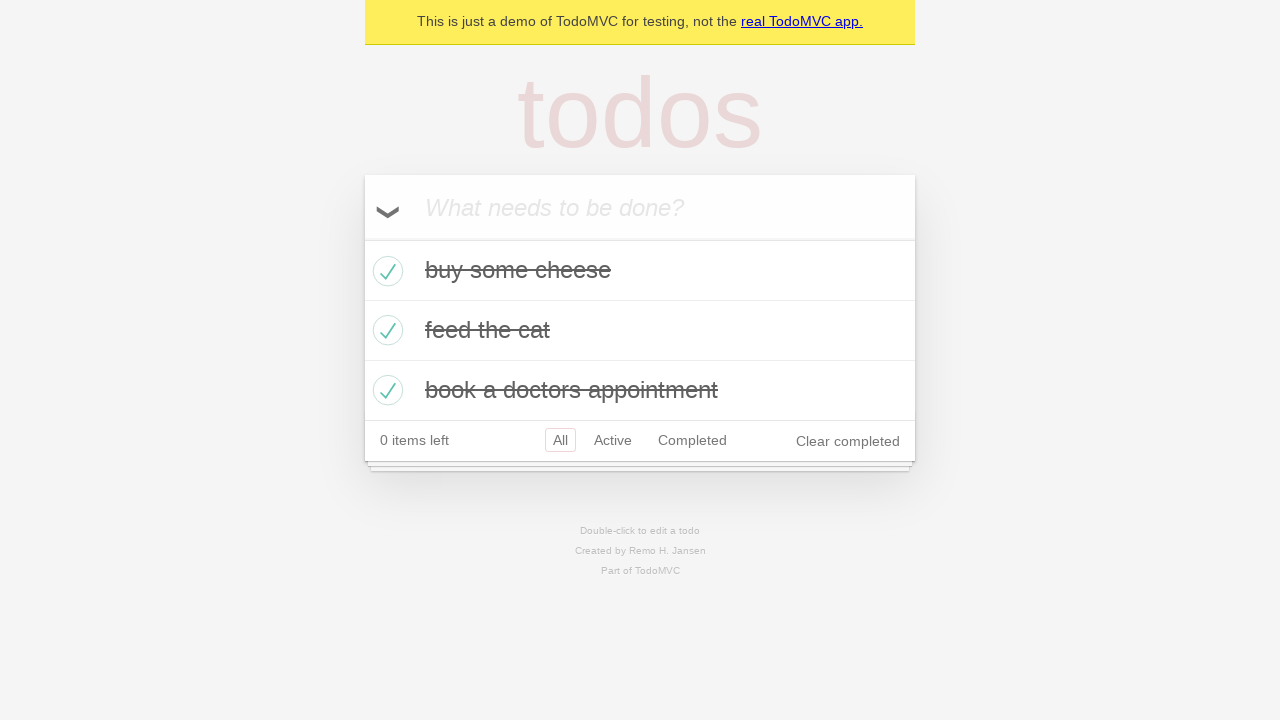

Clicked toggle-all checkbox to uncheck and clear complete state of all items at (362, 238) on internal:label="Mark all as complete"i
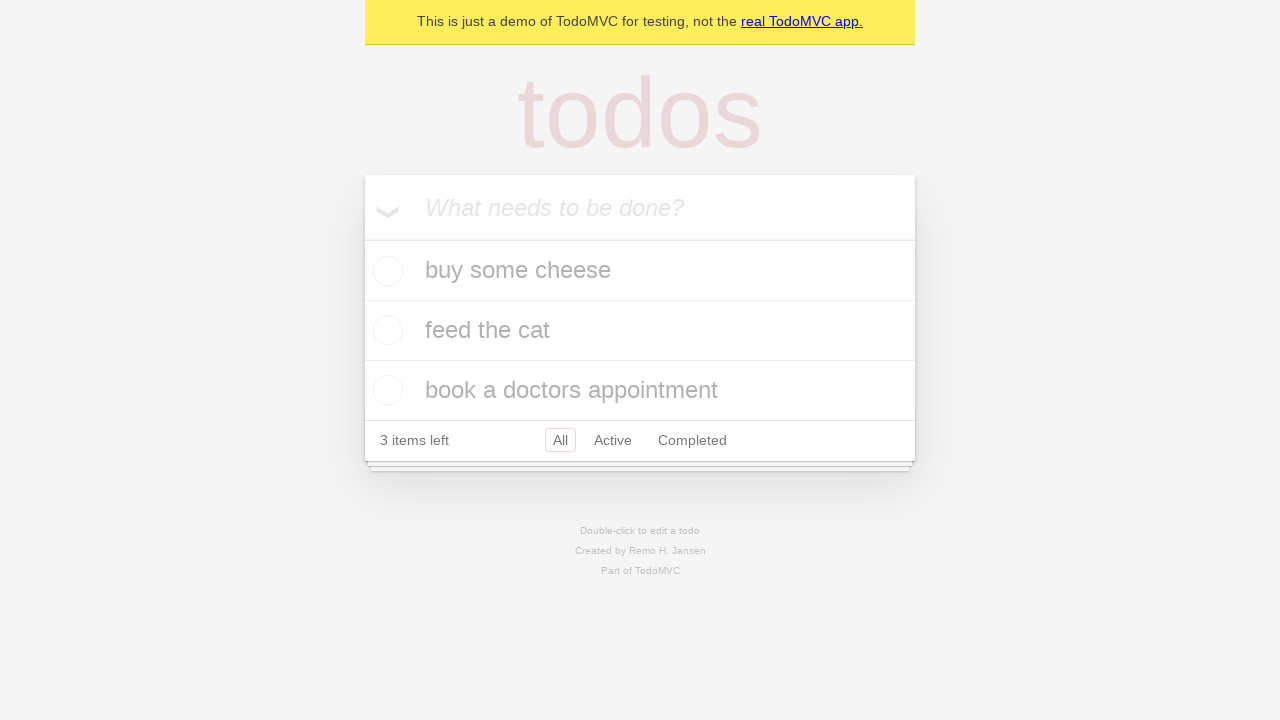

Waited 500ms for UI to update with uncompleted state
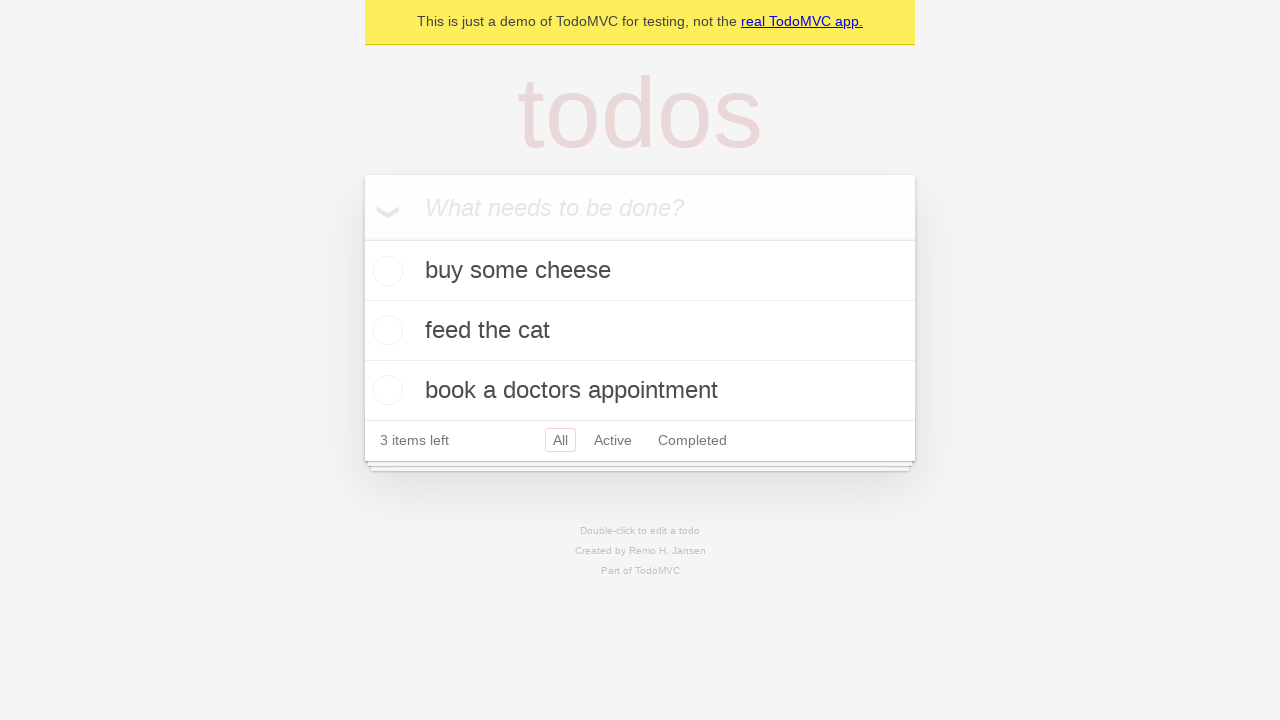

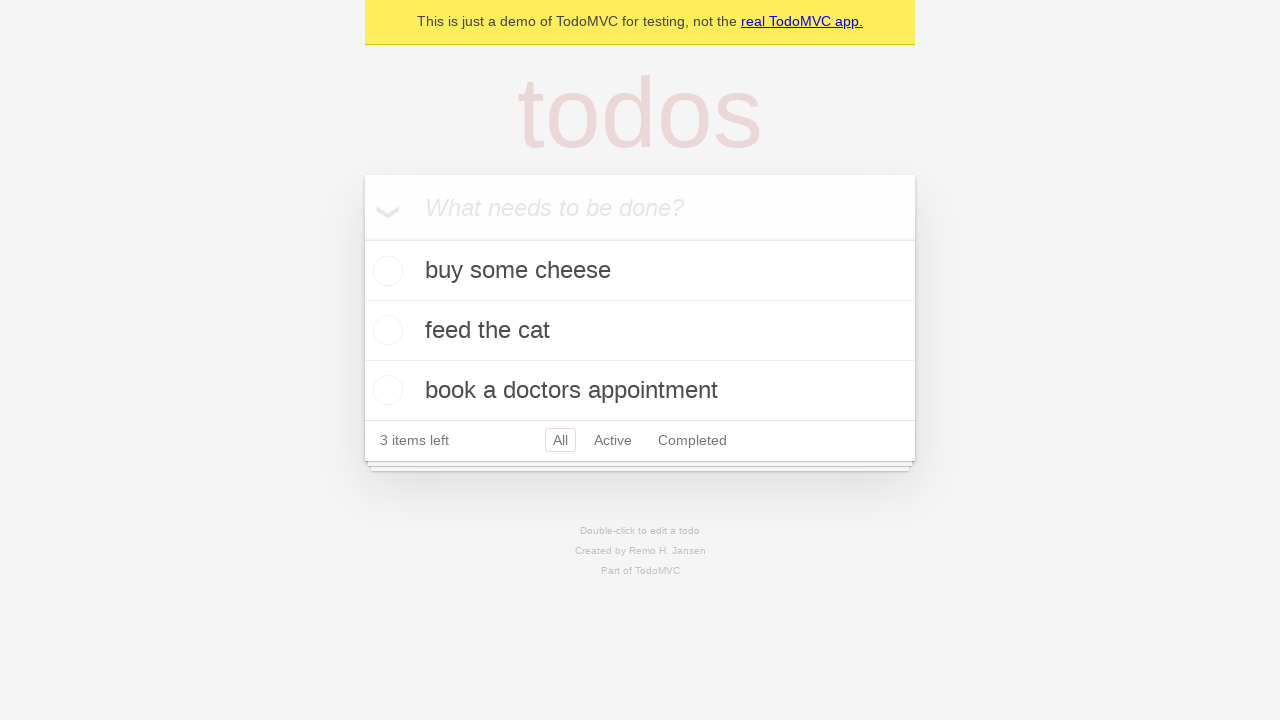